Navigates to the Indian train information website and verifies that the page title contains "Indian"

Starting URL: https://etrain.info/in

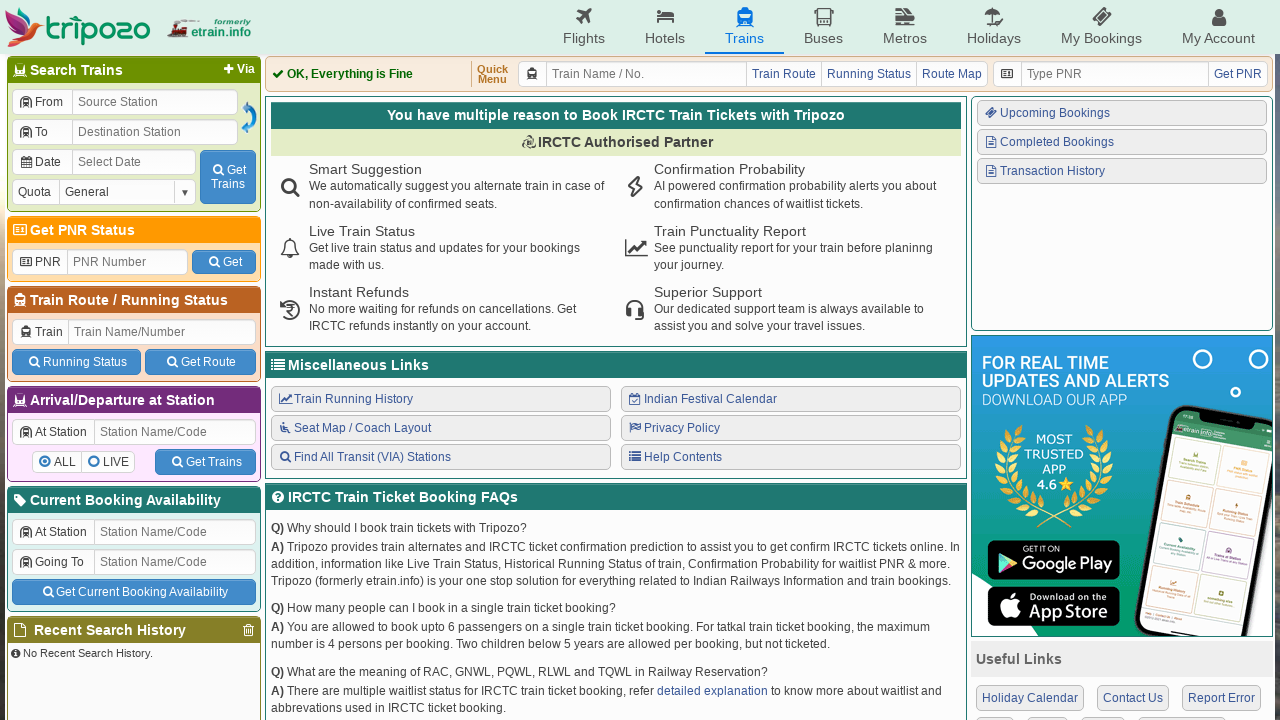

Navigated to Indian train information website at https://etrain.info/in
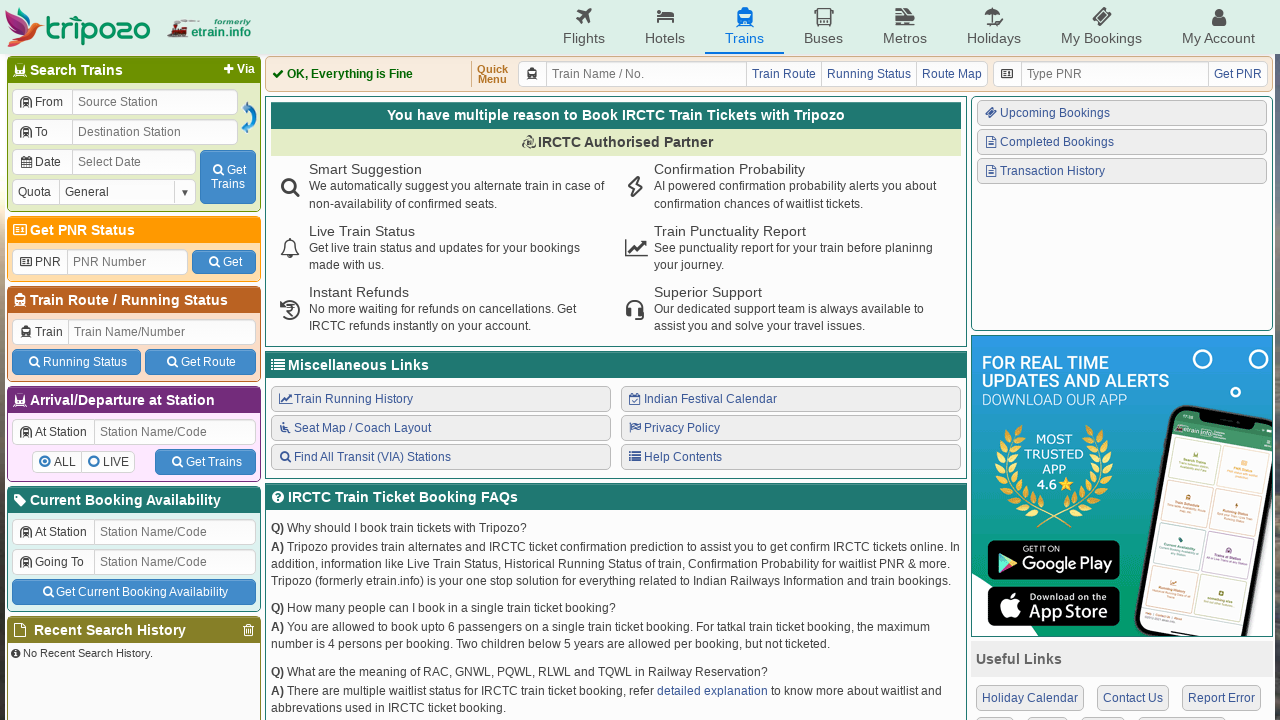

Page loaded and DOM content is ready
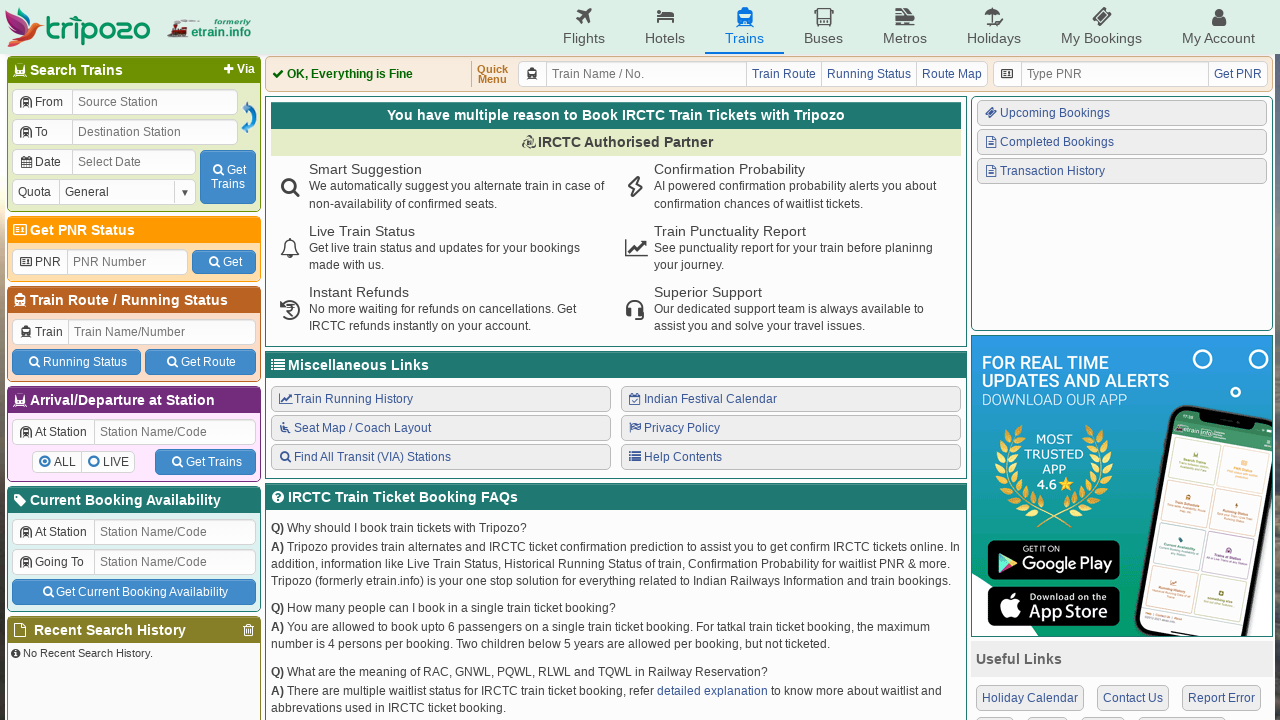

Verified page title contains 'Indian': 'Indian Railways Reservation Enquiry, IRCTC Booking, PNR Status, Live Running Status, Running History, Schedule, Route Map, Confirmation Chances, Arrival/Departure, Fare, Indian Rail - etrain.info : Complete Railway Information'
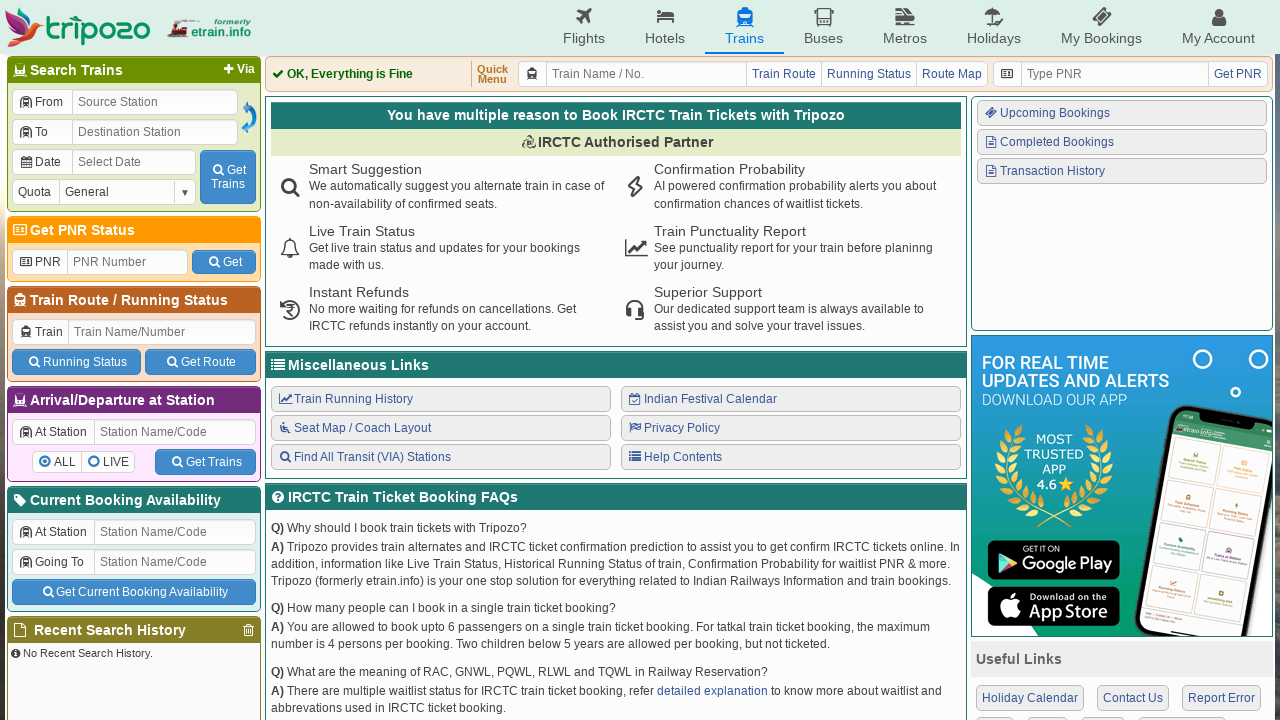

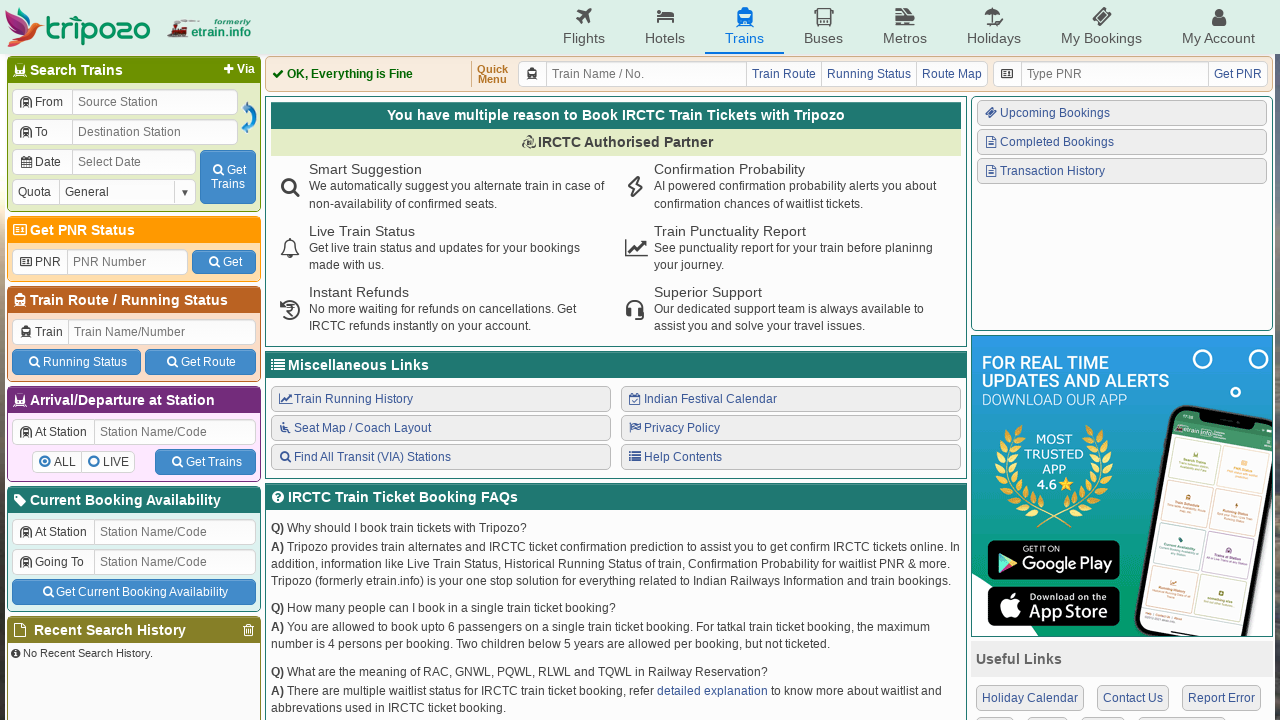